Tests filling the complete form, submitting, clicking No to go back, and verifying all previously entered data is retained in the form fields.

Starting URL: https://kristinek.github.io/site/tasks/provide_feedback

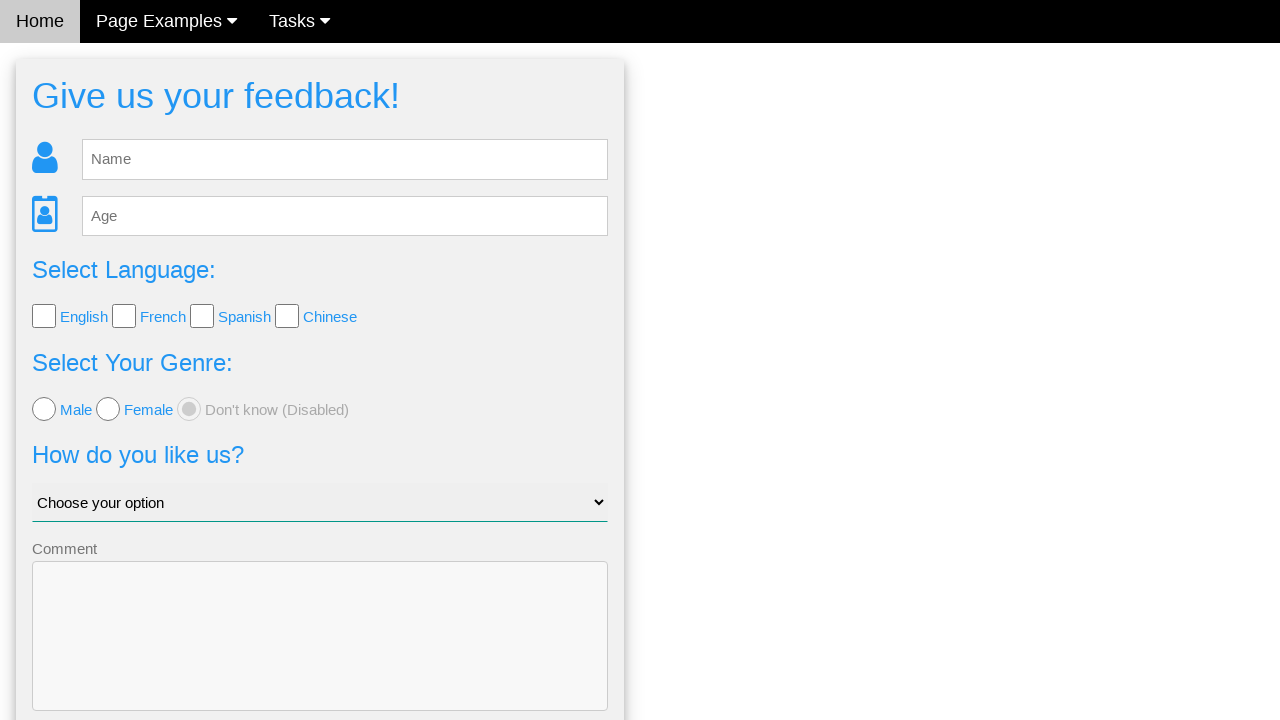

Waited for feedback form to load
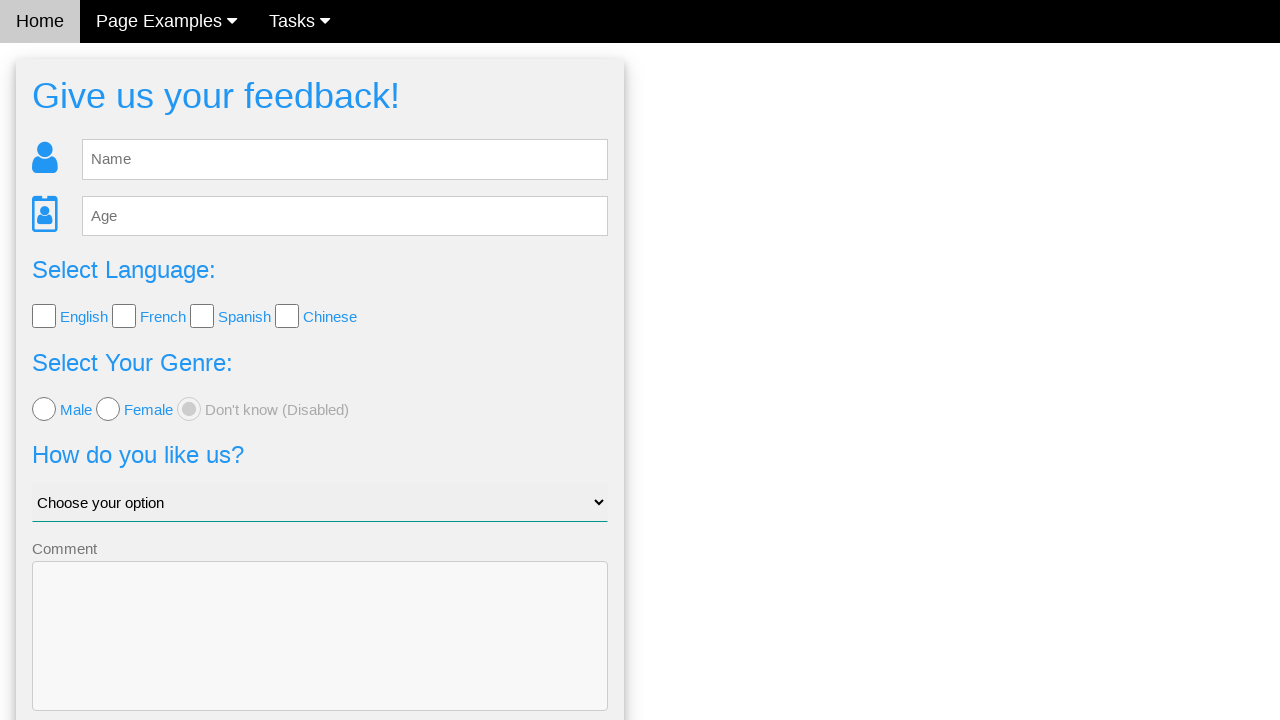

Filled name field with 'Sandra' on input[name='name']
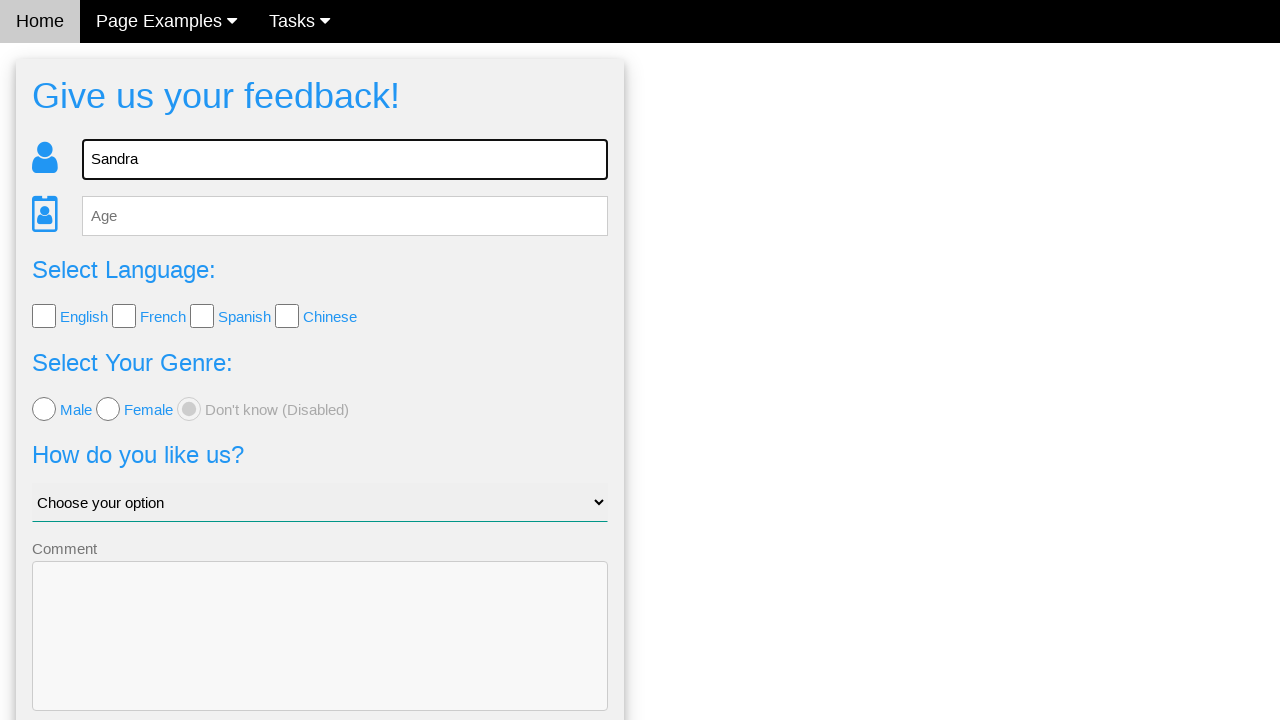

Filled age field with '26' on input[name='age']
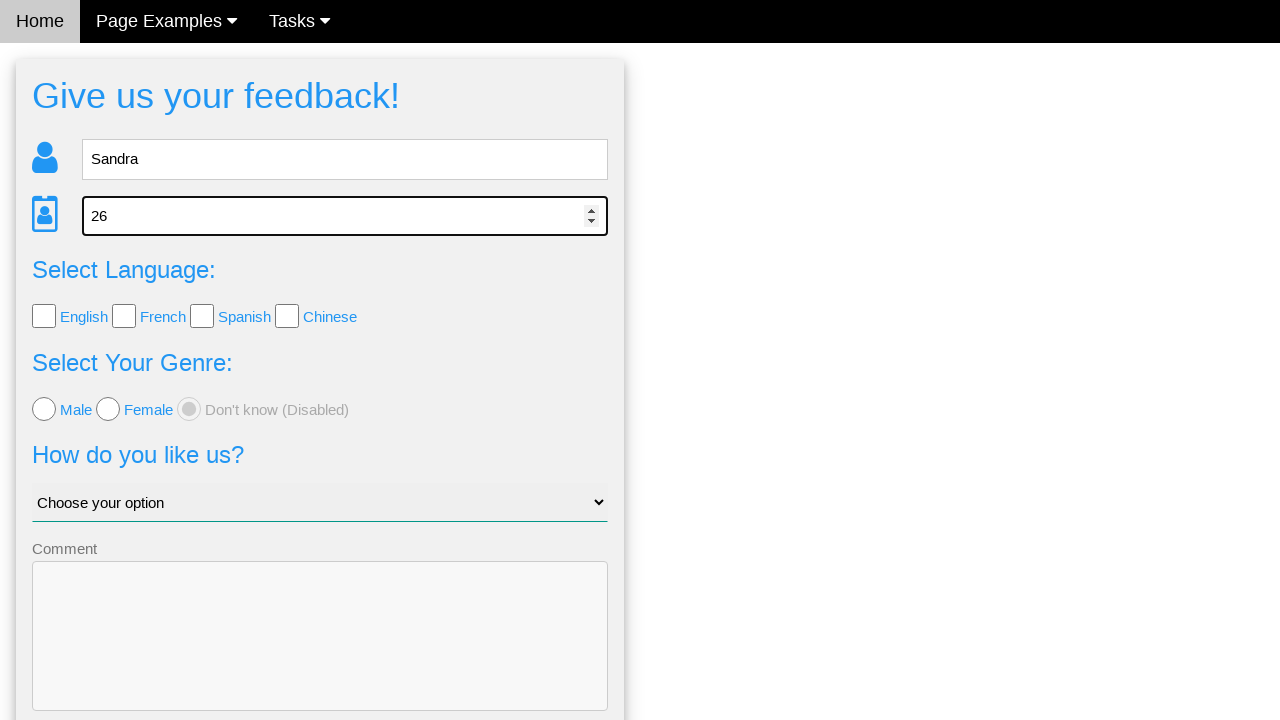

Checked first checkbox (English) at (44, 316) on input[type='checkbox'] >> nth=0
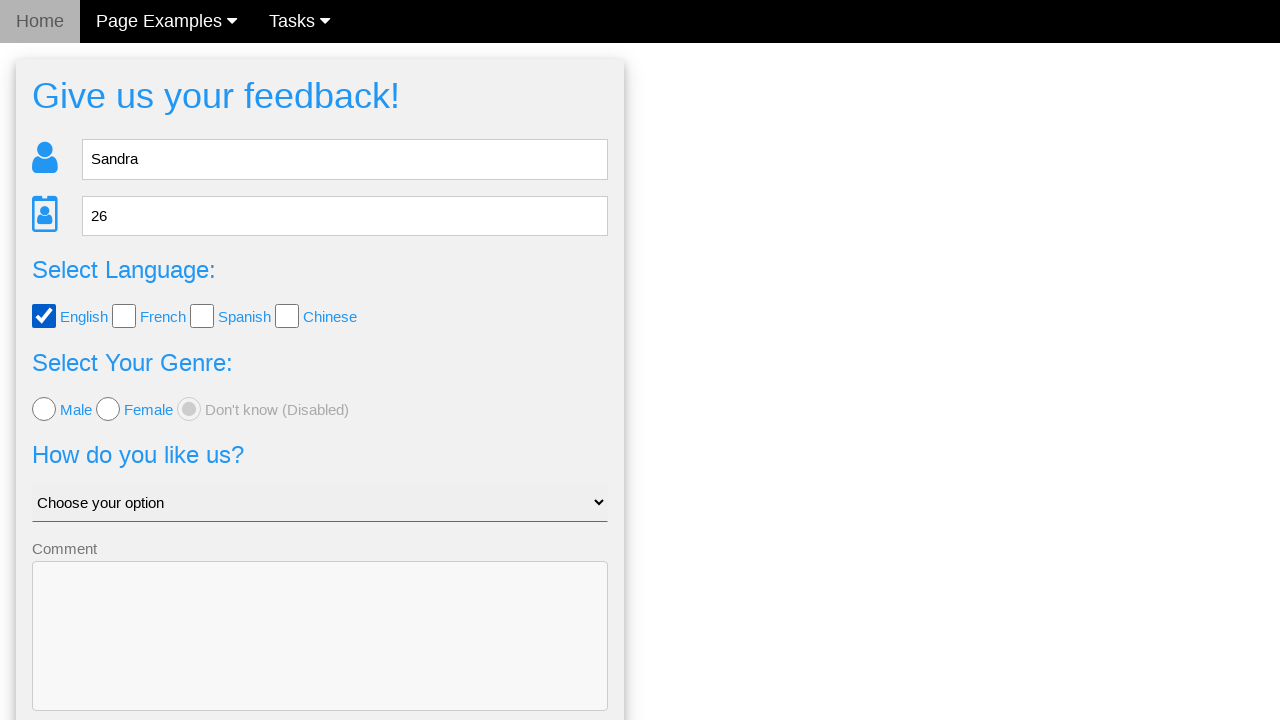

Checked third checkbox (Spanish) at (202, 316) on input[type='checkbox'] >> nth=2
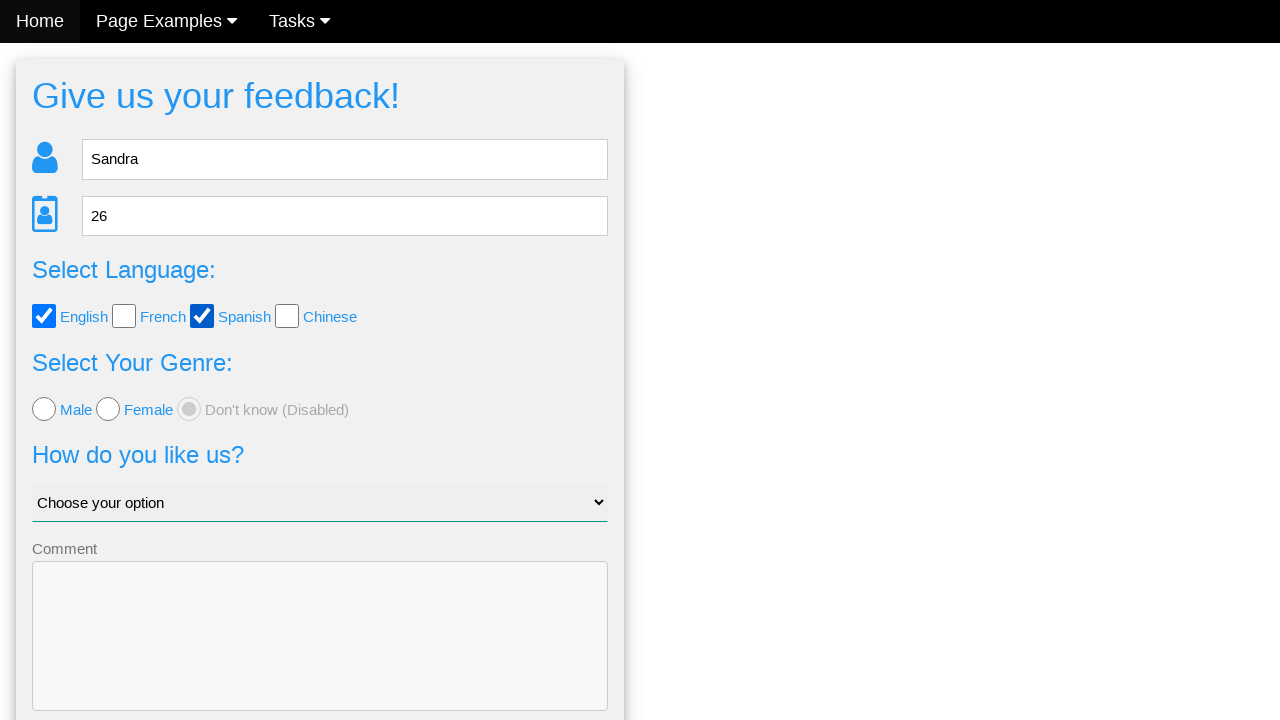

Selected second radio button (female) at (108, 409) on input[type='radio'] >> nth=1
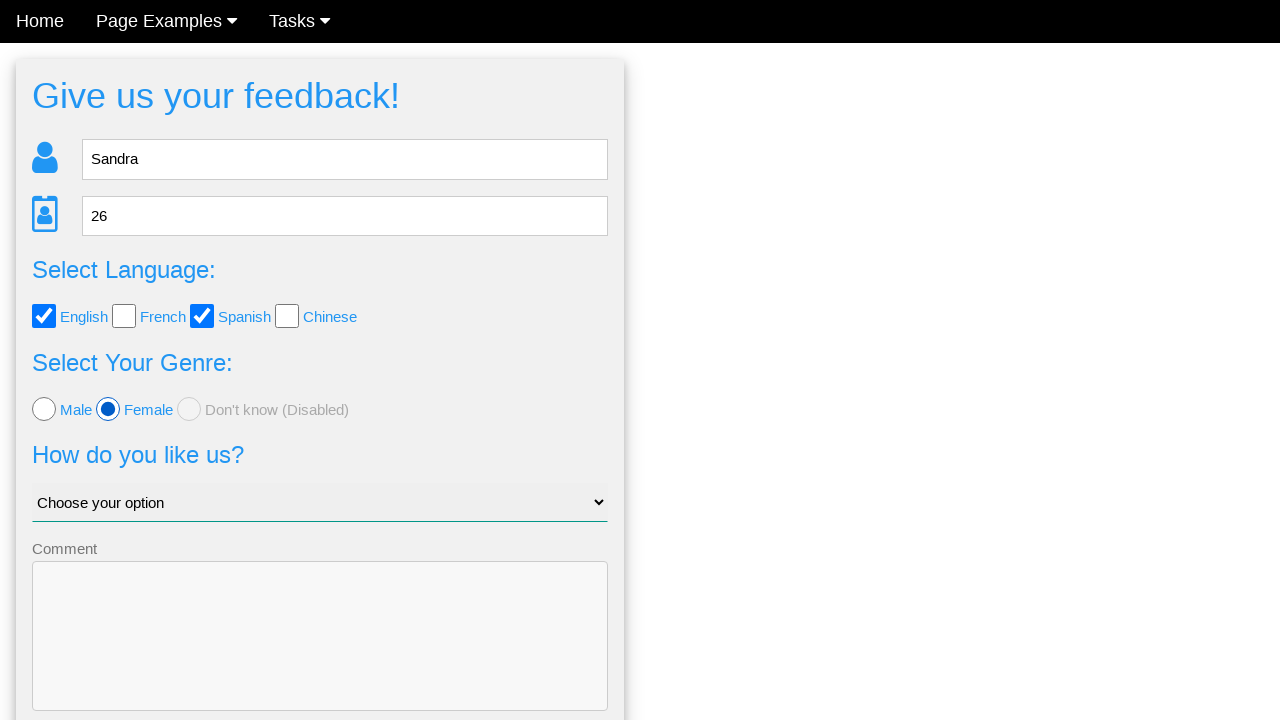

Selected second dropdown option (Good) on select
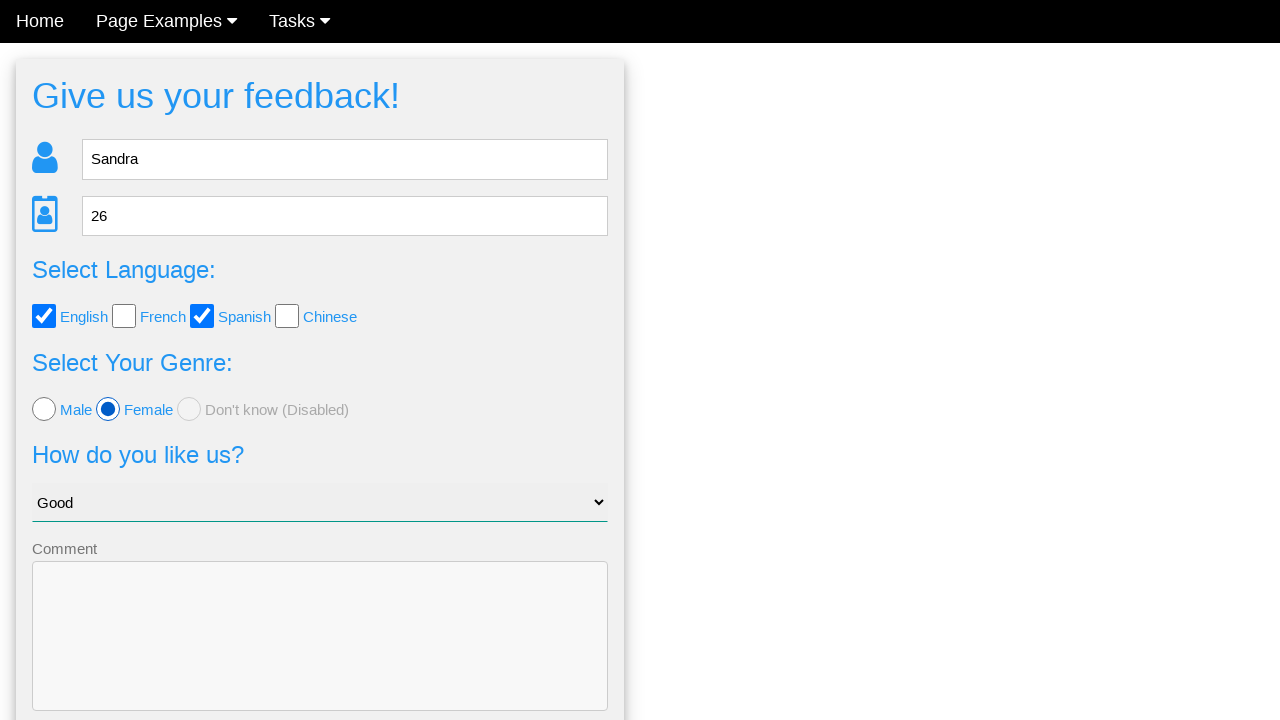

Filled comment field with 'Have a great day!' on textarea
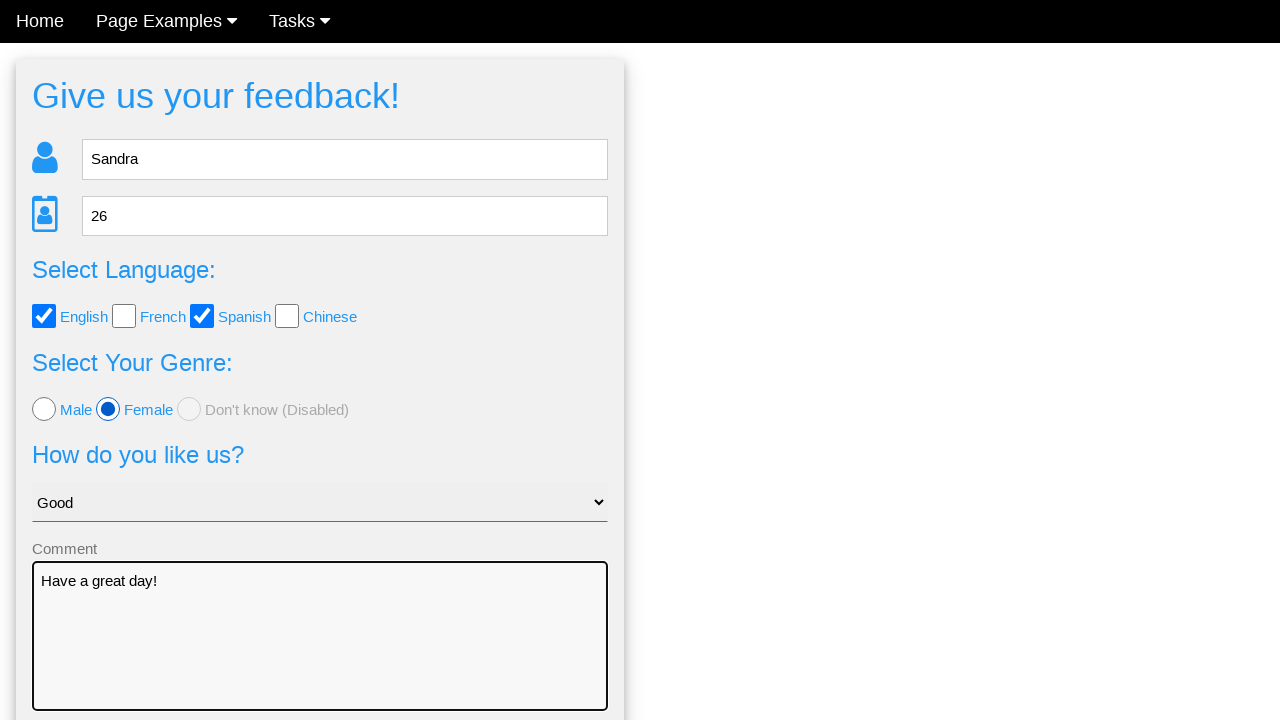

Clicked Send button to submit form at (320, 656) on button:has-text('Send'), input[value='Send']
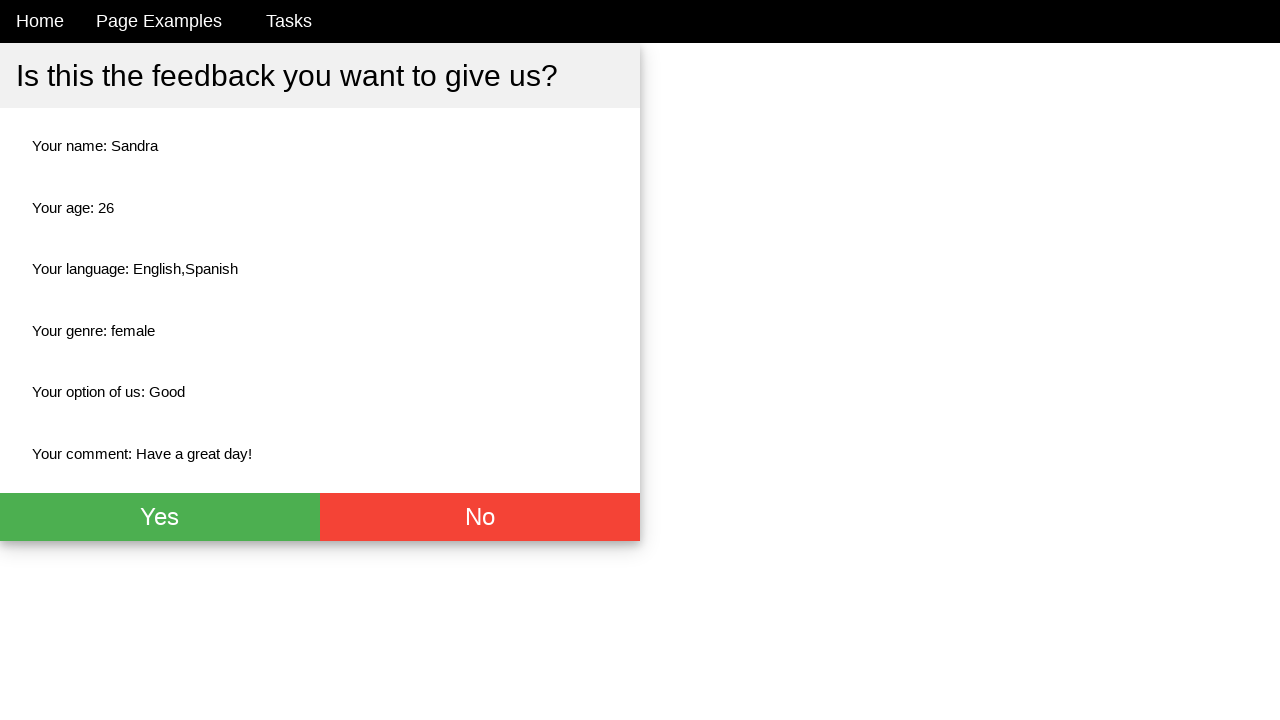

No button appeared after form submission
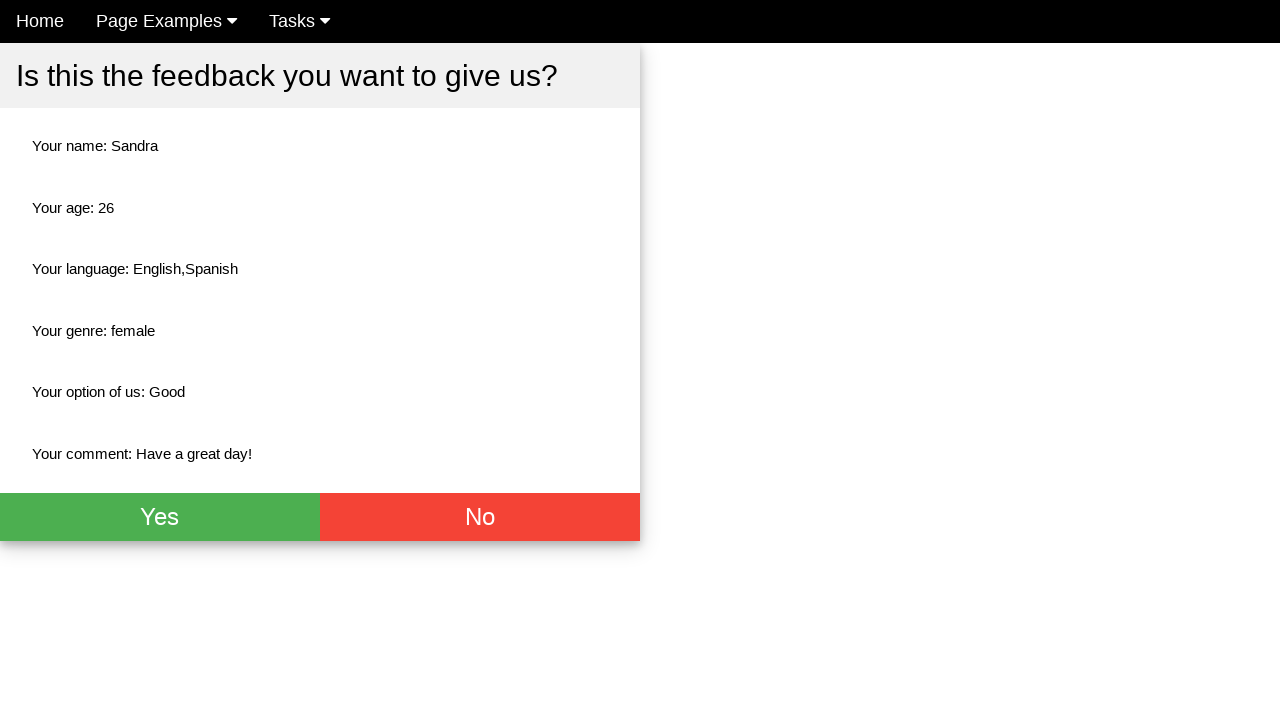

Clicked No button to return to form at (480, 517) on button:has-text('No'), .btn:has-text('No')
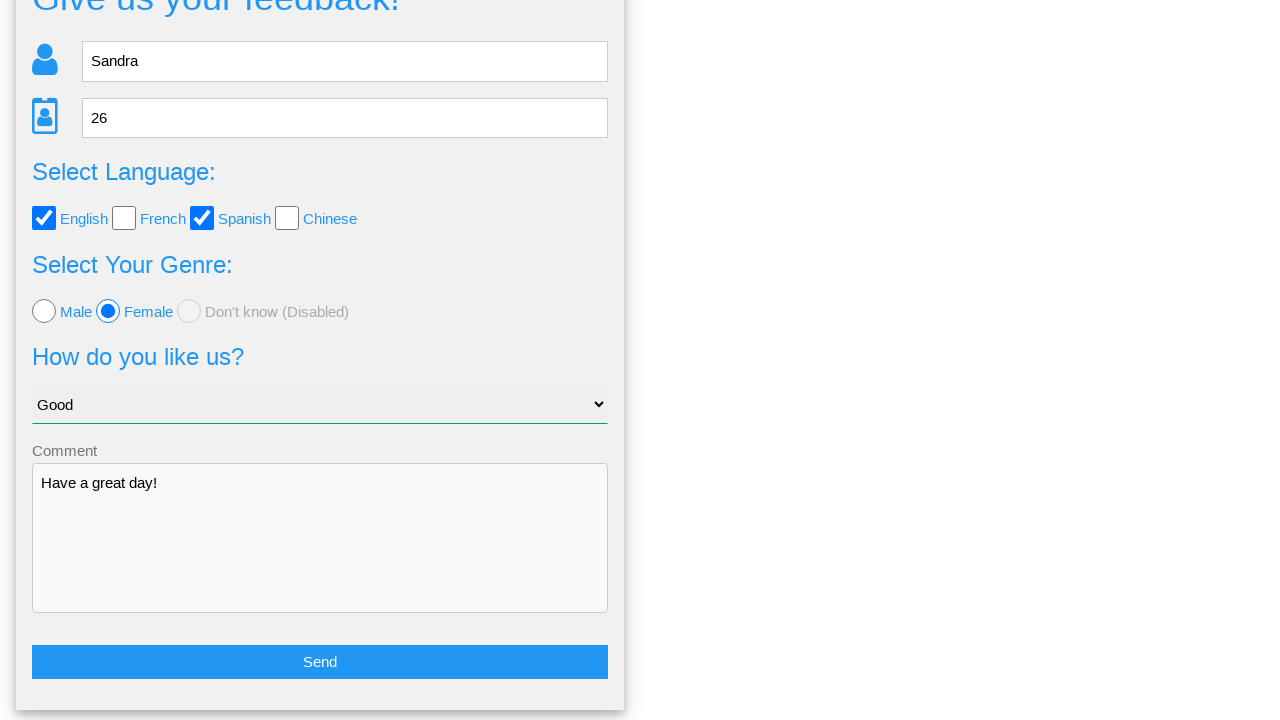

Form reloaded with previously entered data retained
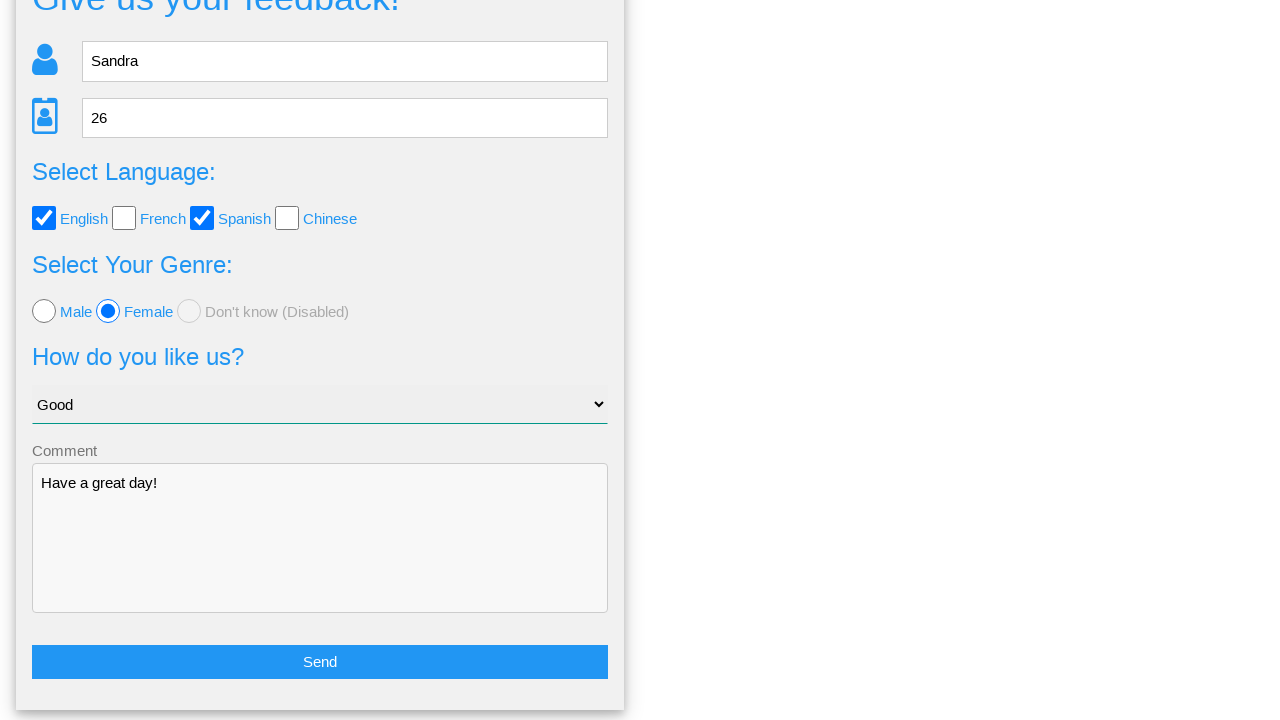

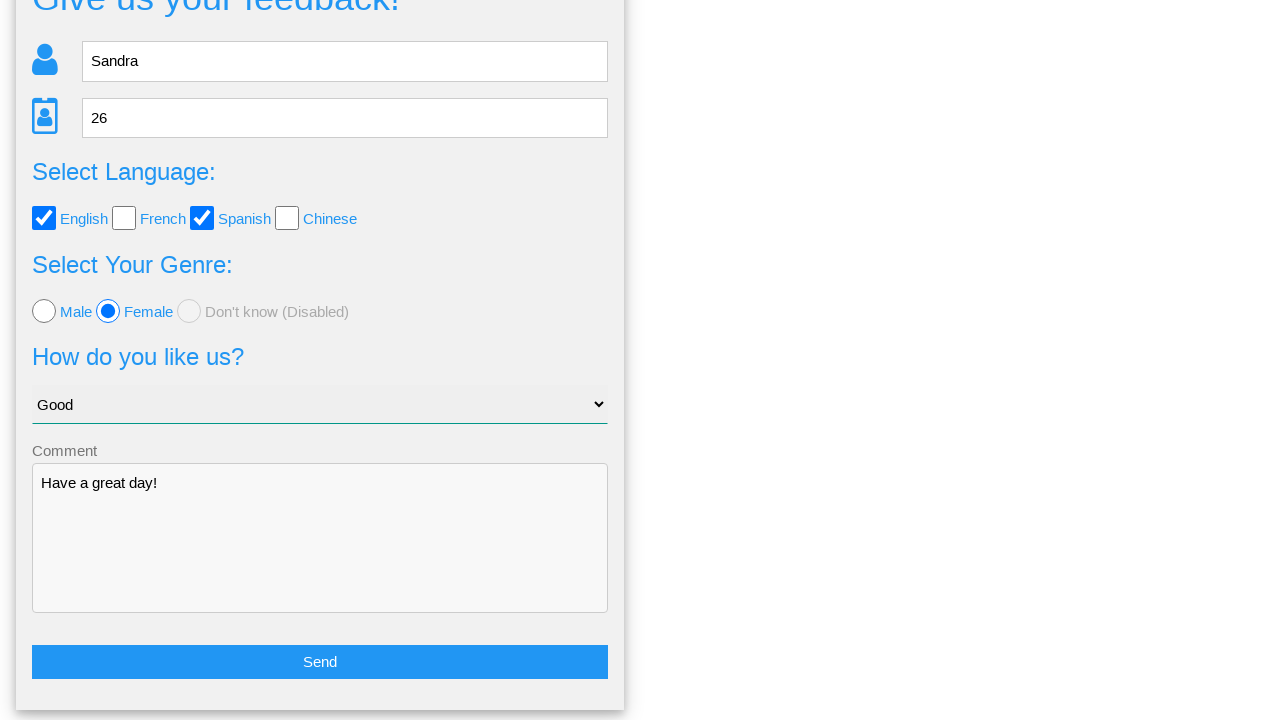